Navigates to the Demoblaze e-commerce demo website and maximizes the browser window

Starting URL: https://www.demoblaze.com/

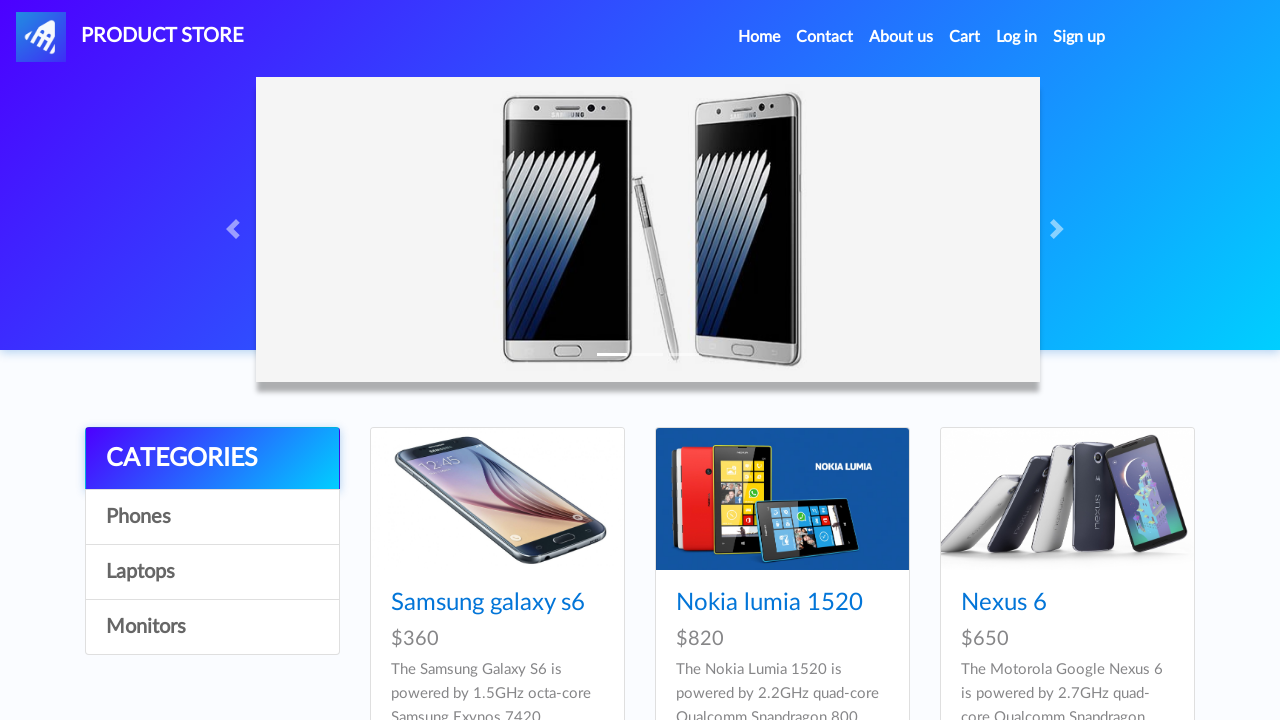

Waited for page to fully load
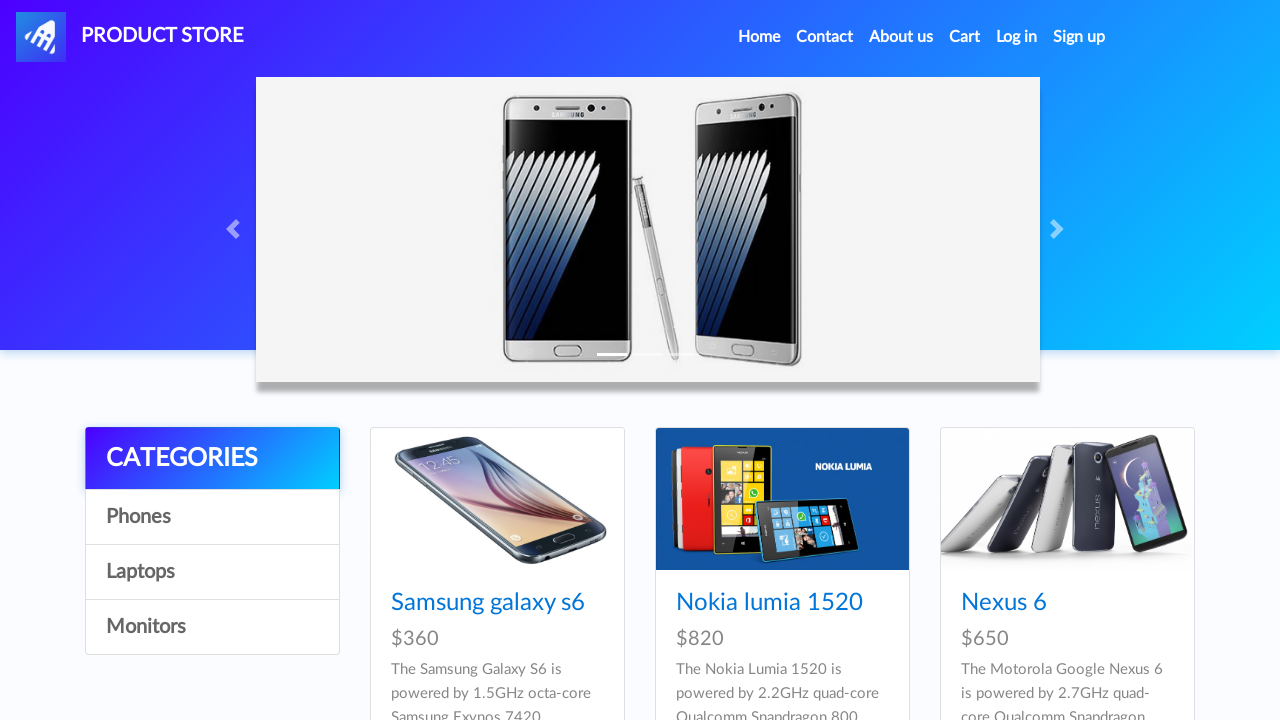

Navigation bar loaded successfully
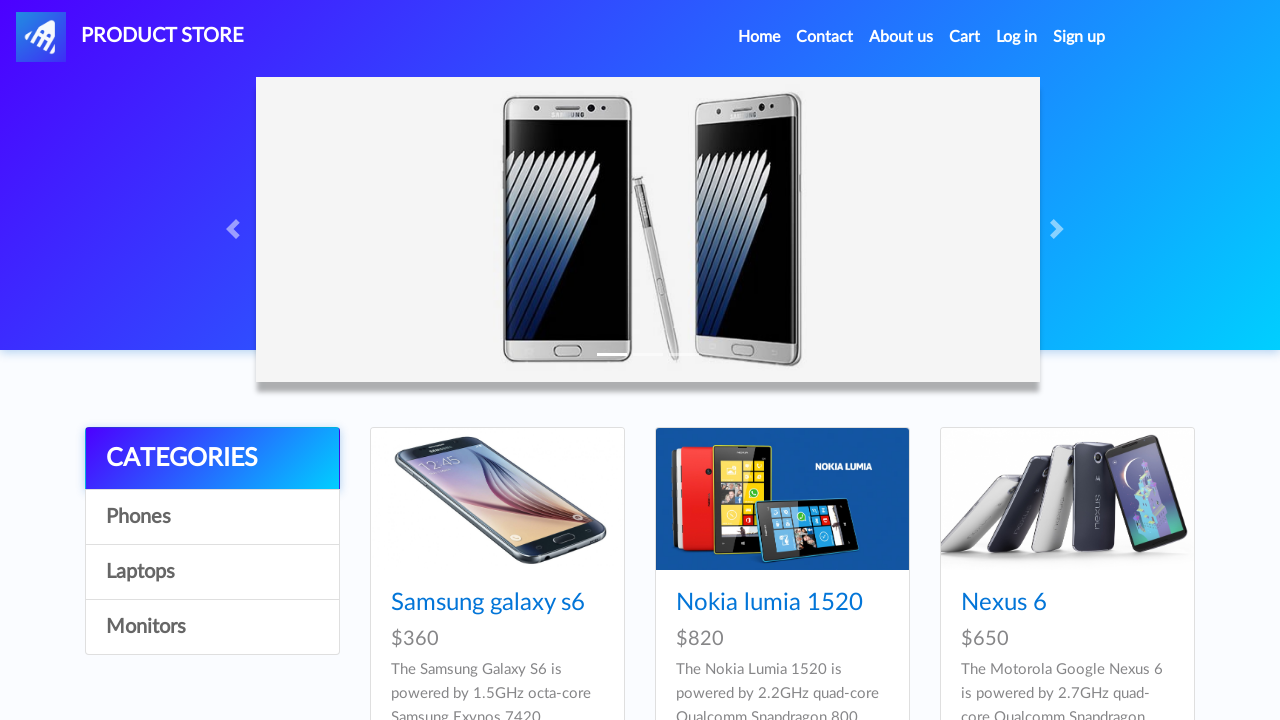

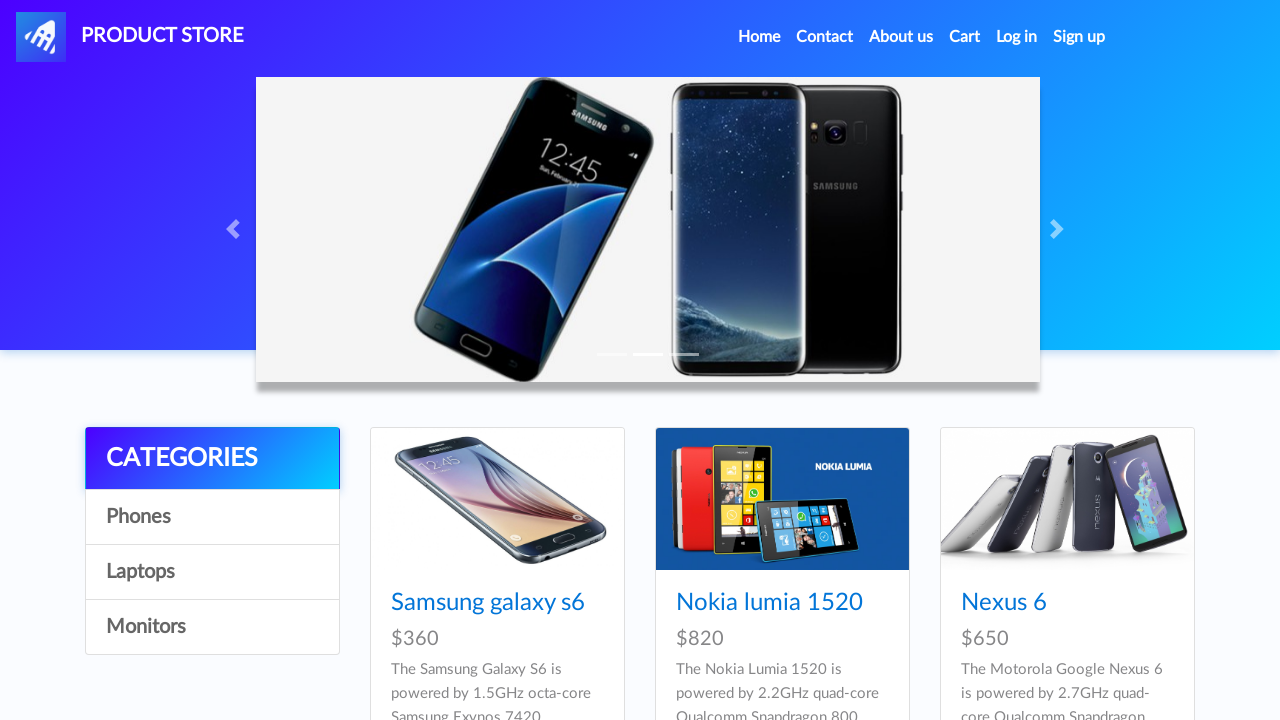